Tests a slow calculator by setting a delay, performing addition (7 + 8), and verifying the result equals 15

Starting URL: https://bonigarcia.dev/selenium-webdriver-java/slow-calculator.html

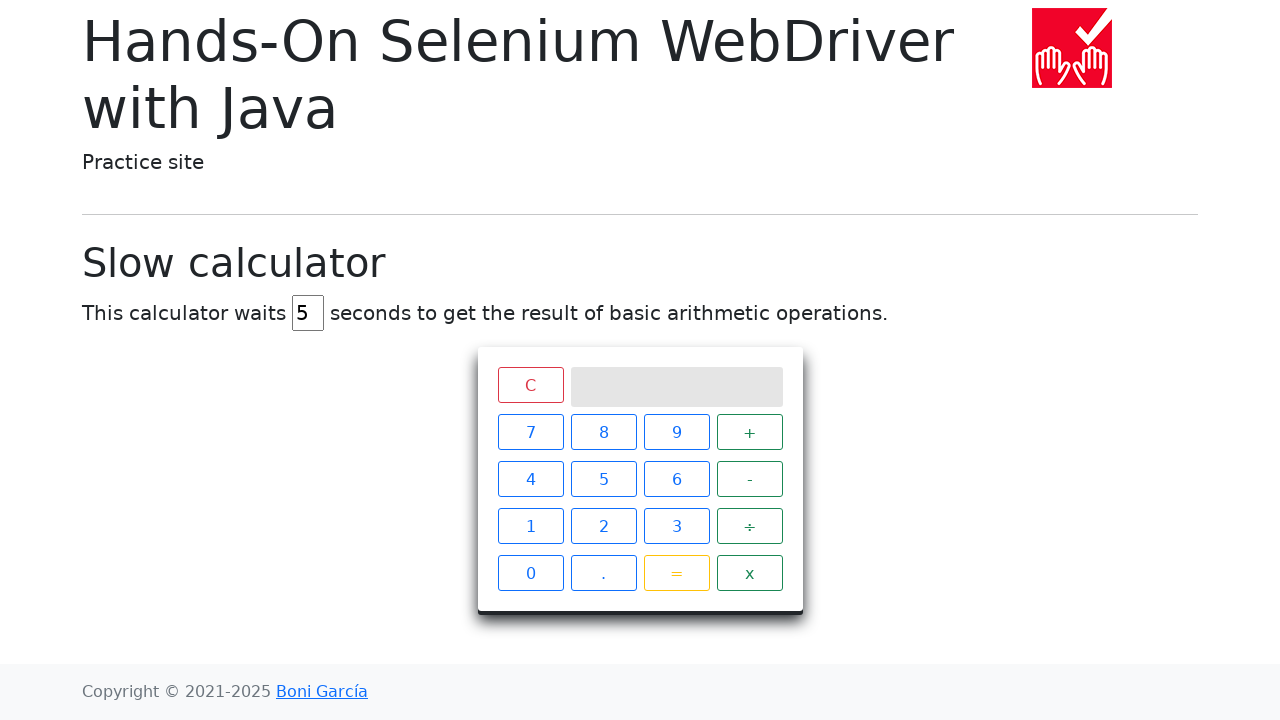

Cleared the delay input field on #delay
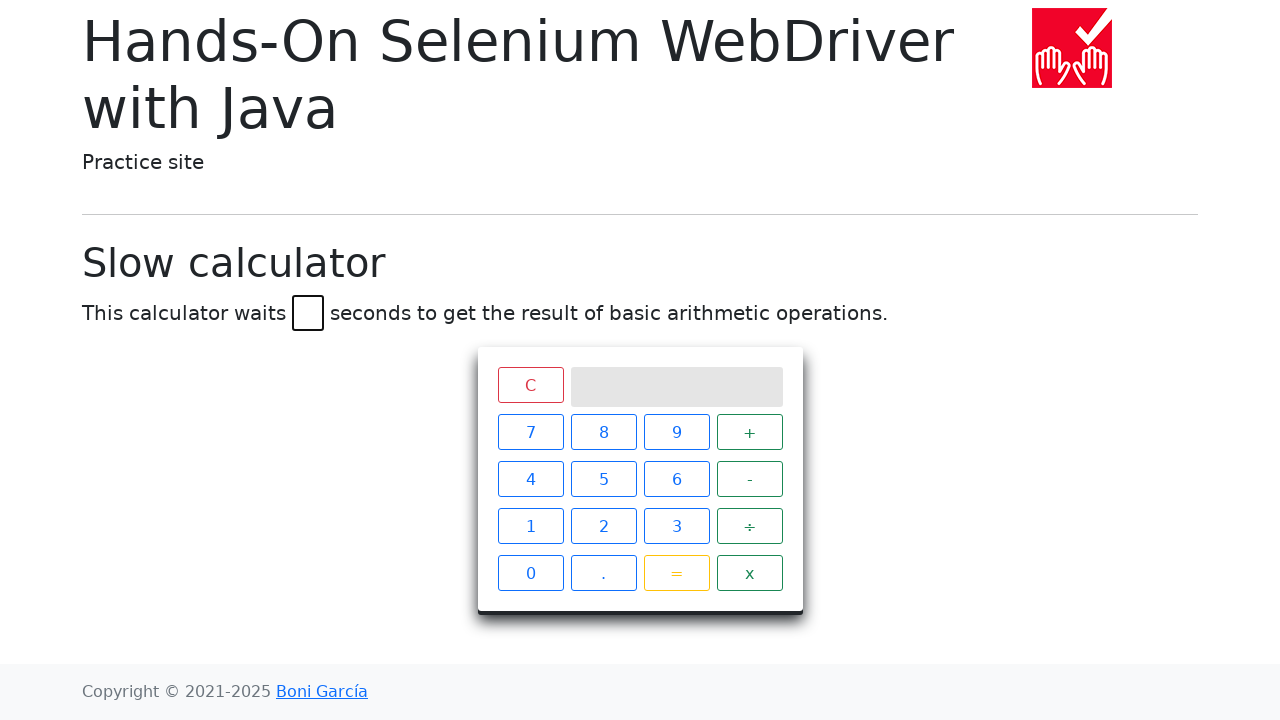

Set delay value to 45 milliseconds on #delay
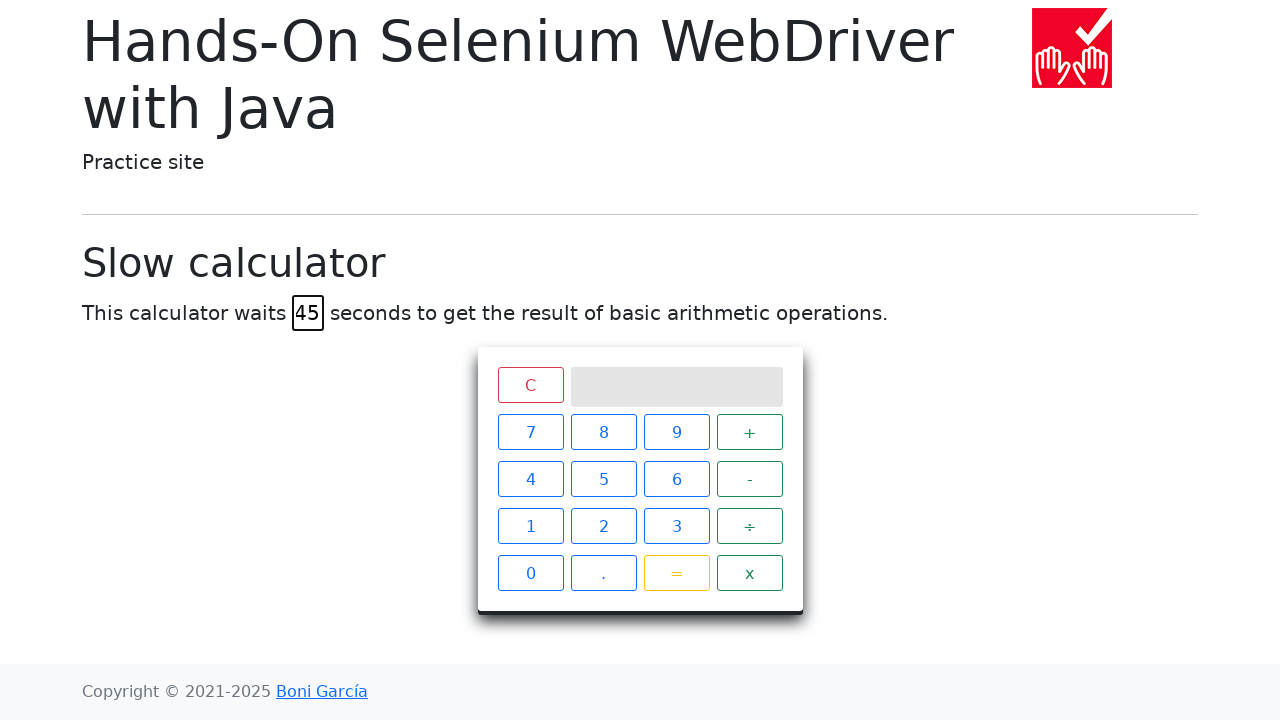

Clicked number 7 on the calculator at (530, 432) on xpath=//span[text()="7"]
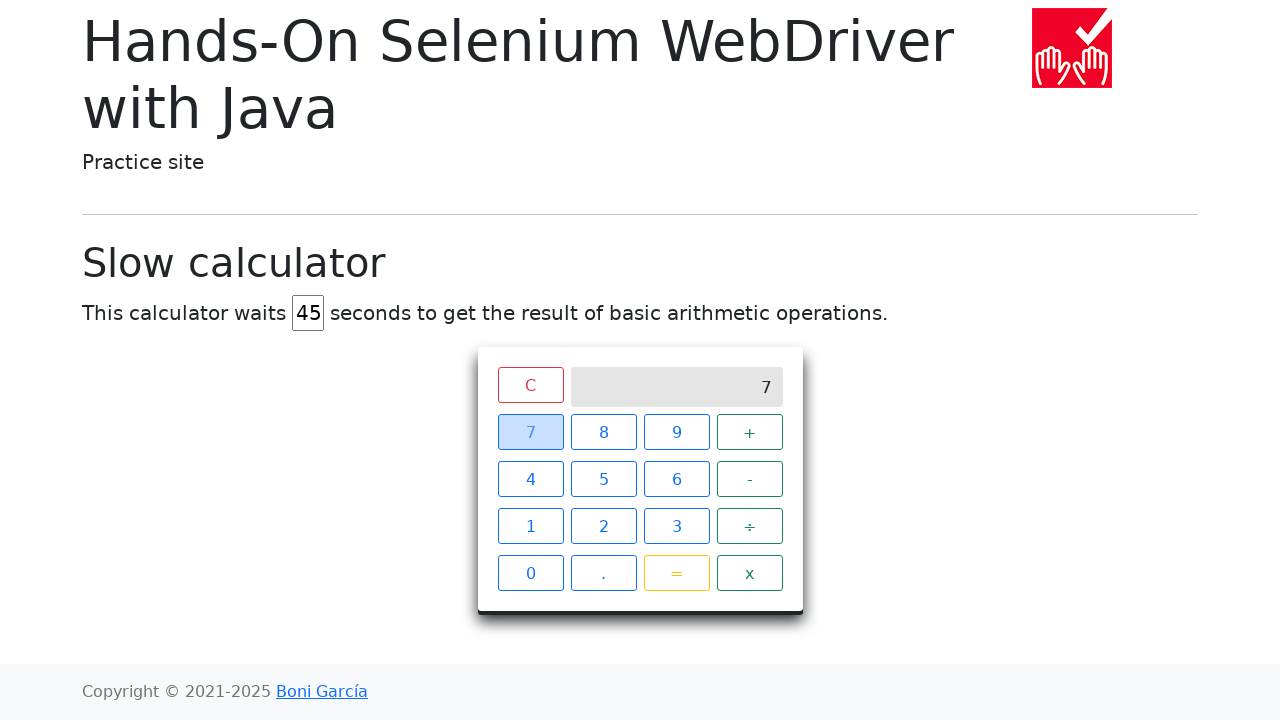

Clicked plus operator at (750, 432) on xpath=//span[text()="+"]
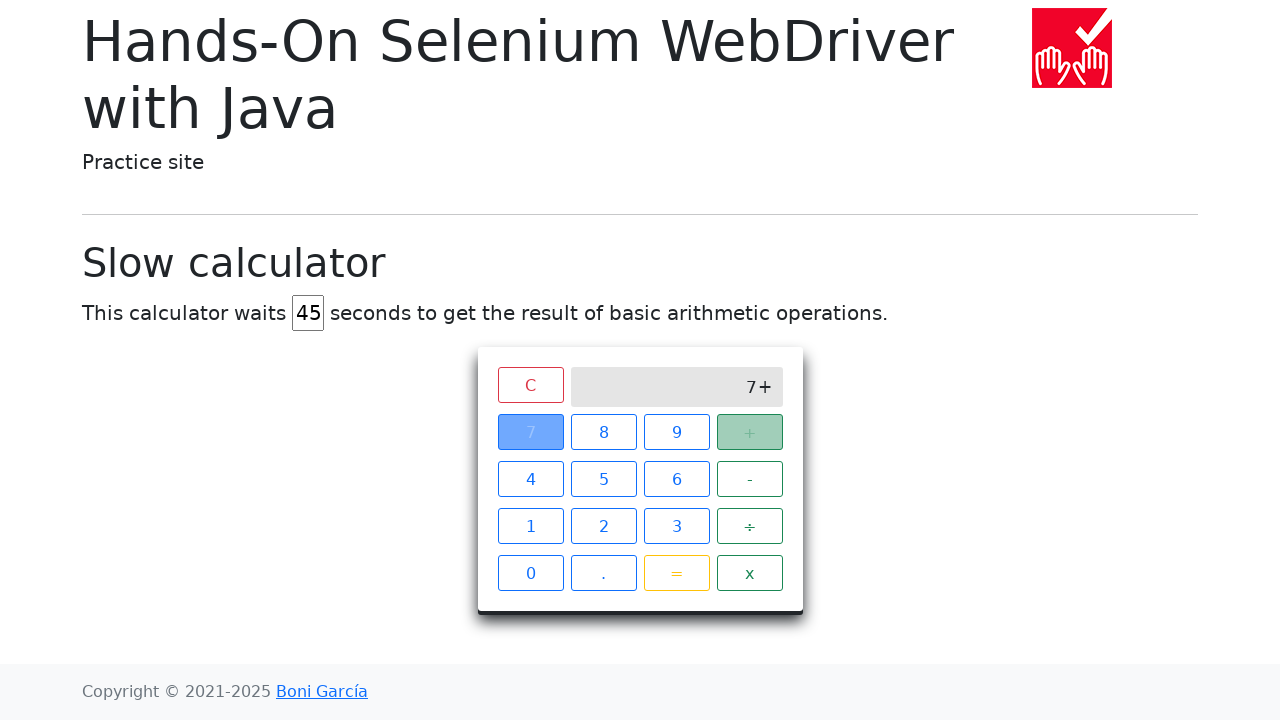

Clicked number 8 on the calculator at (604, 432) on xpath=//span[text()="8"]
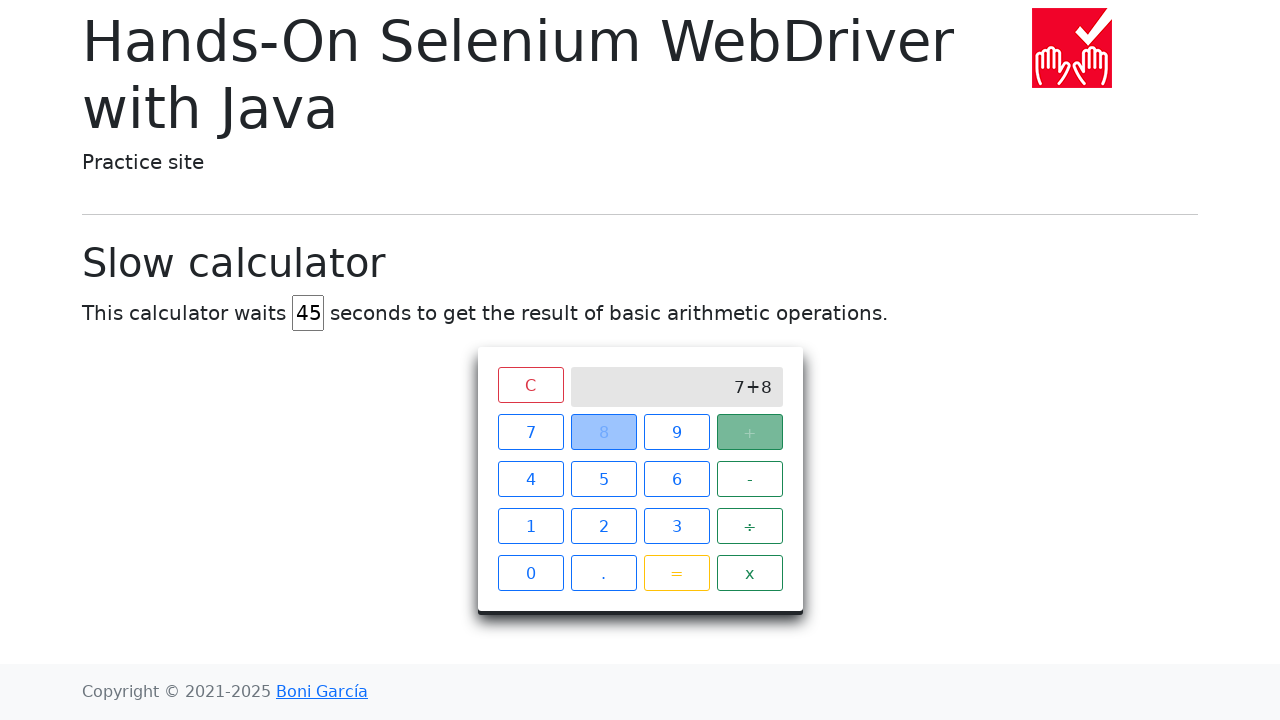

Clicked equals button to calculate result at (676, 573) on xpath=//span[text()="="]
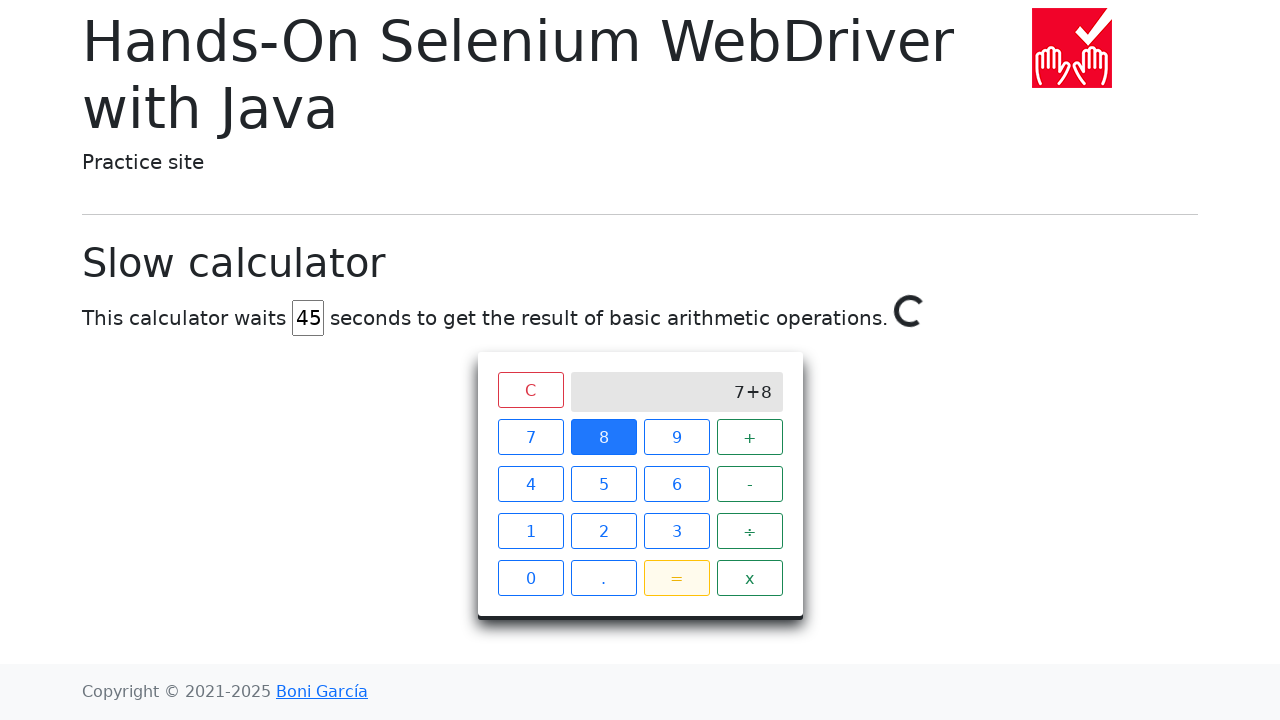

Calculator result appeared with value 15 after delay
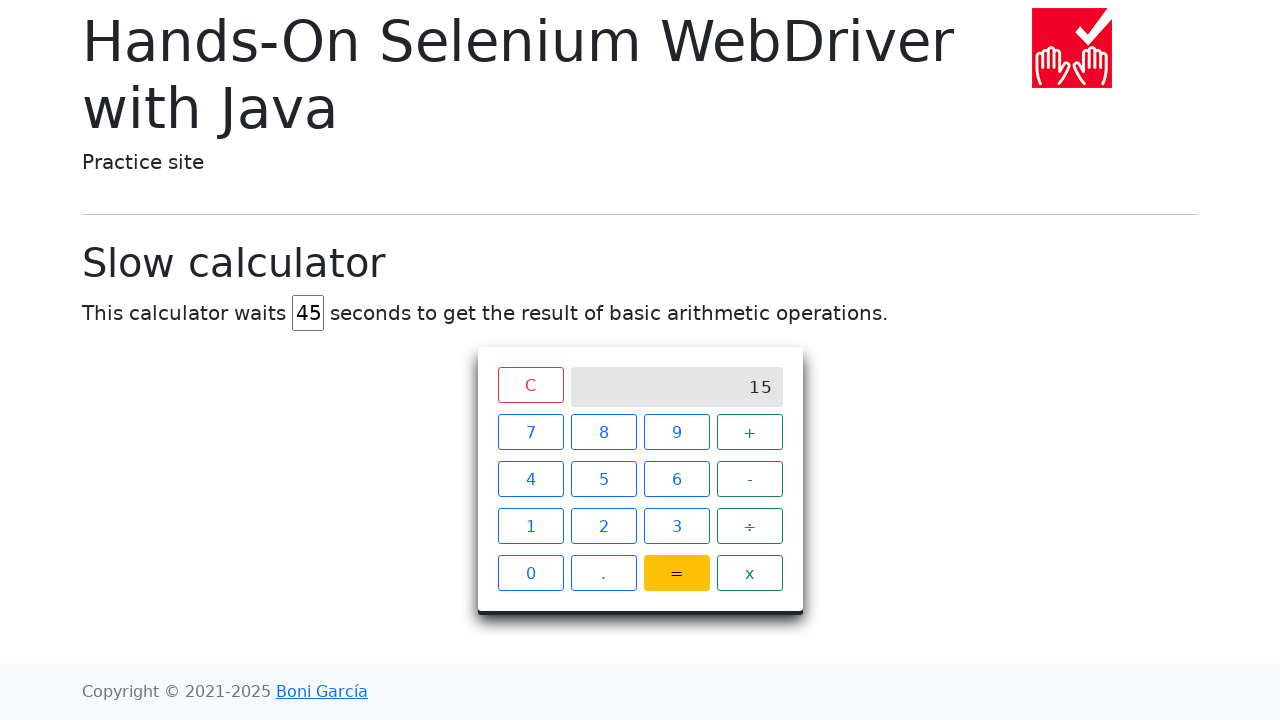

Retrieved result text content from calculator screen
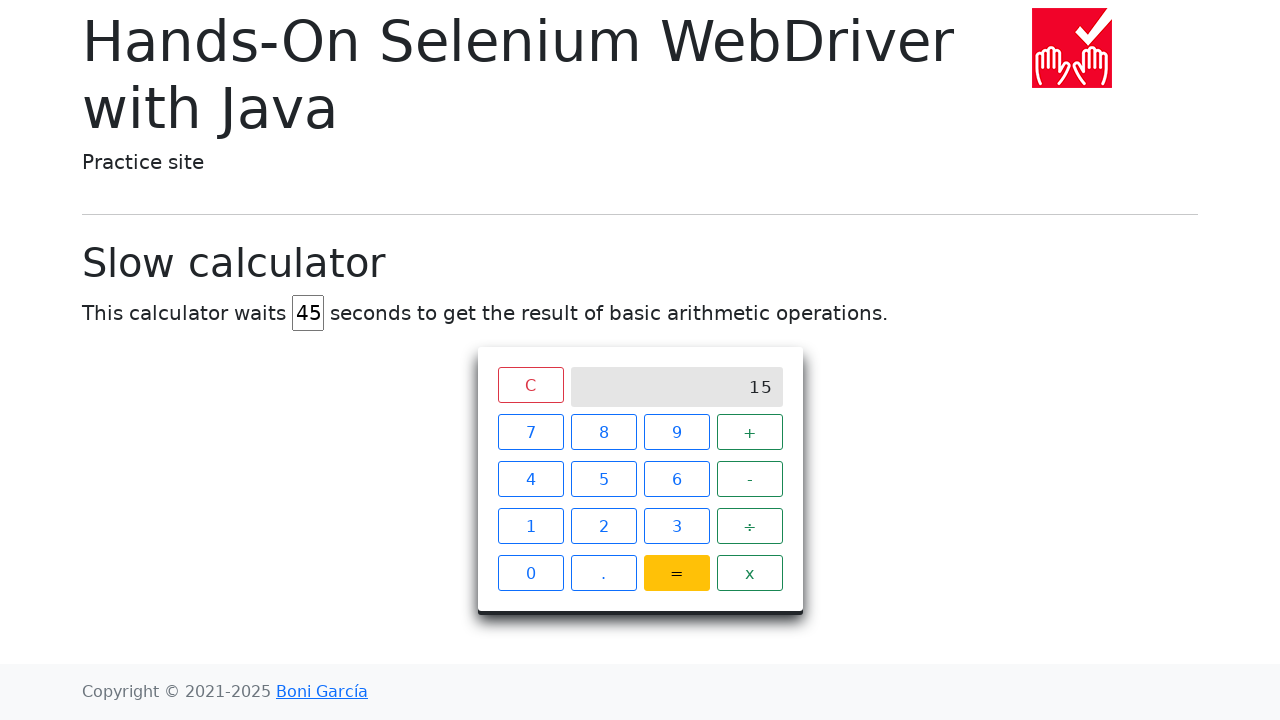

Verified that the calculation result equals 15
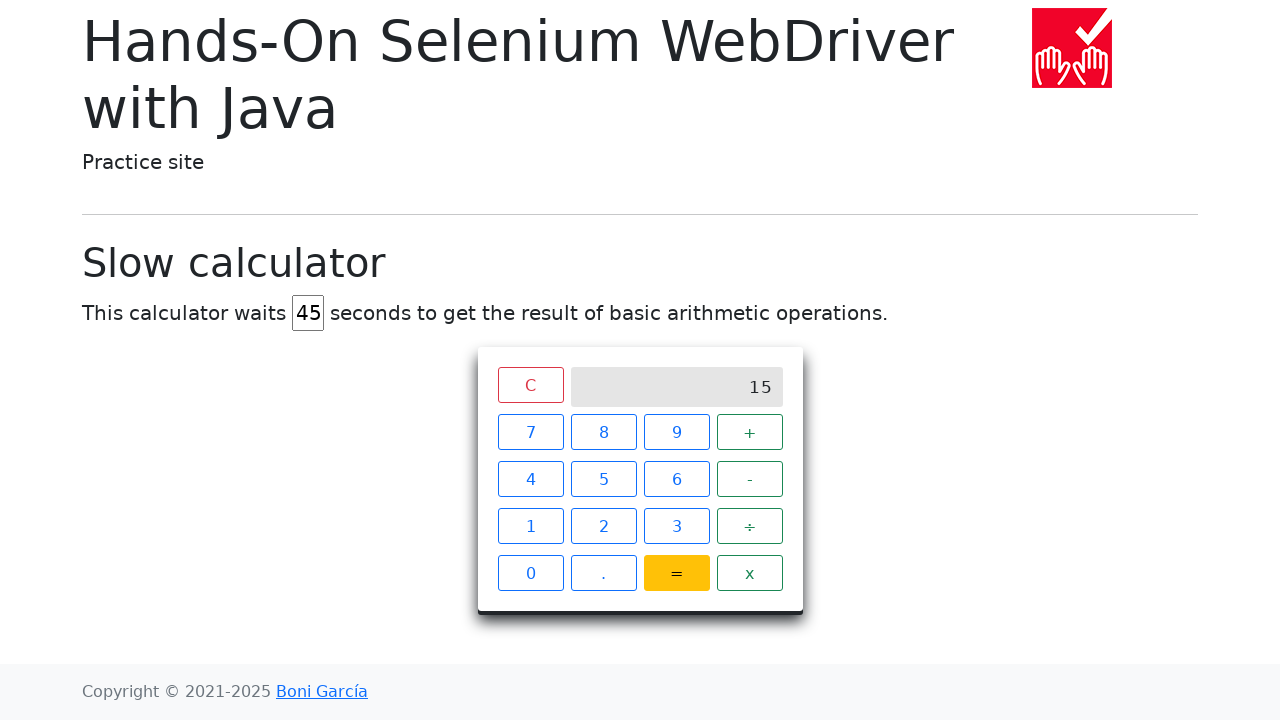

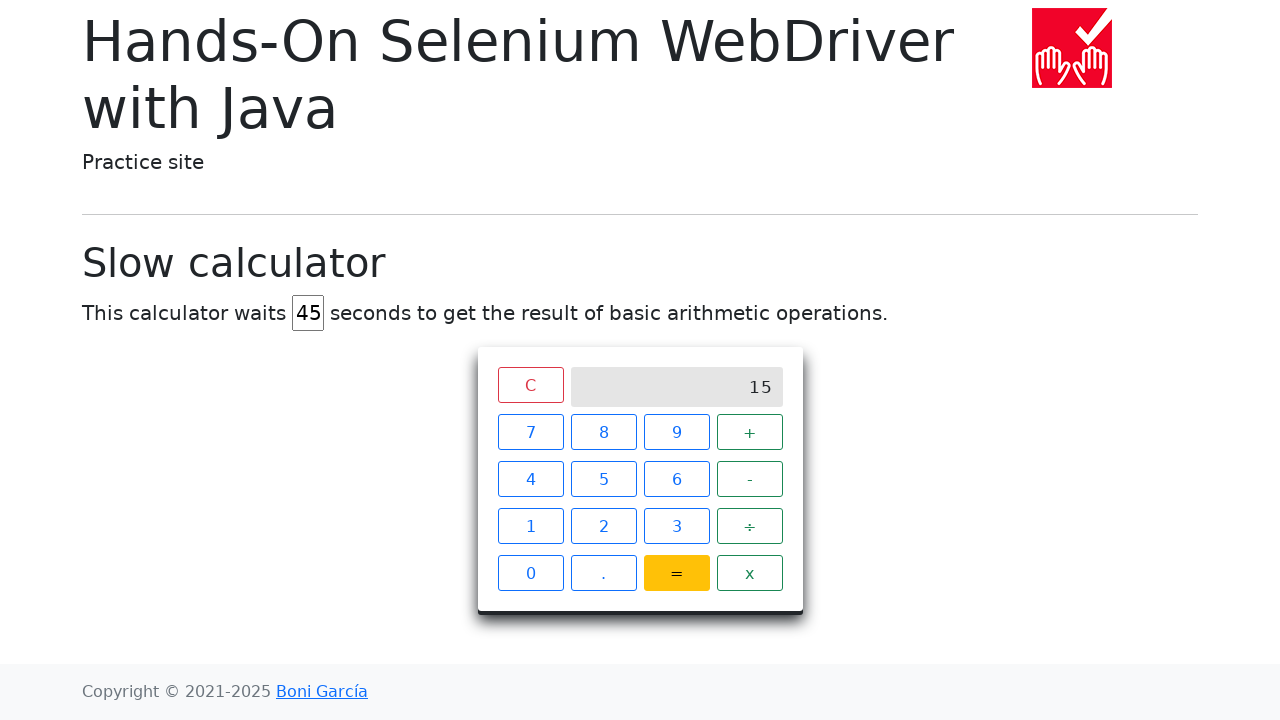